Fills out a form with name, email, phone, and address fields

Starting URL: https://testautomationpractice.blogspot.com/

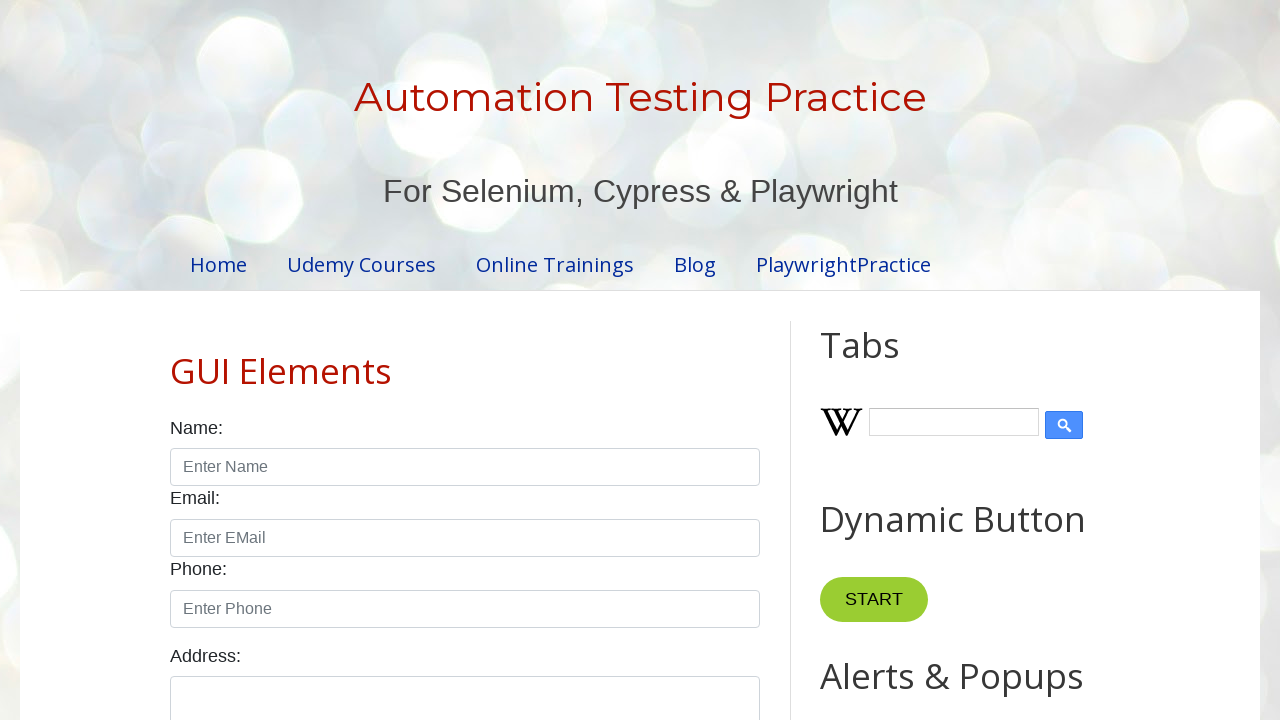

Filled name field with 'Esakkiappan' on #name
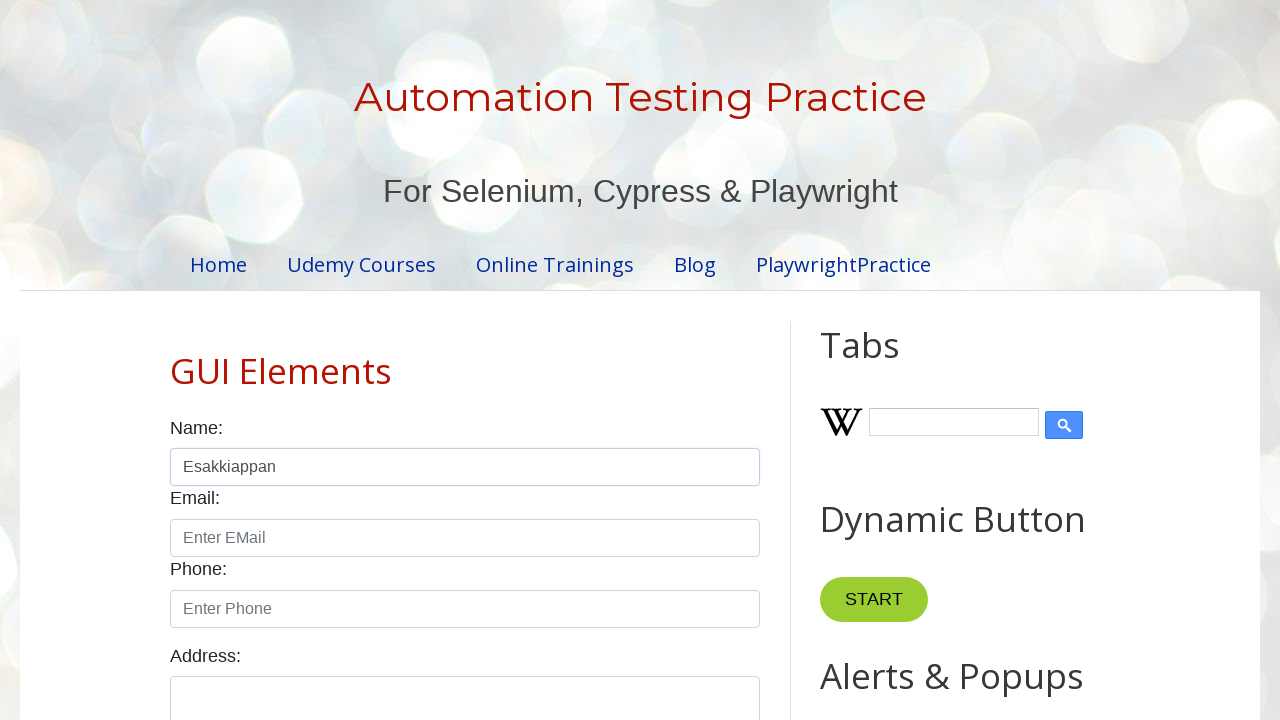

Filled email field with 'esakki1103@gmail.com' on #email
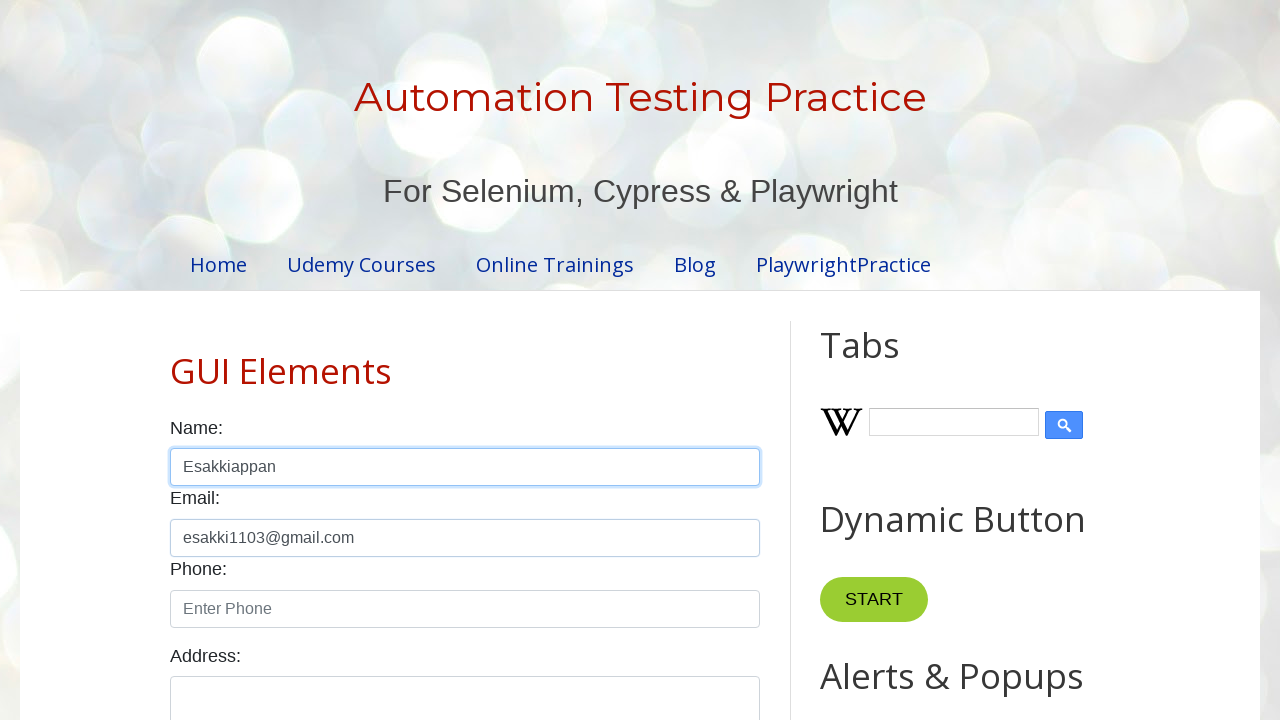

Filled phone field with '9003887171' on #phone
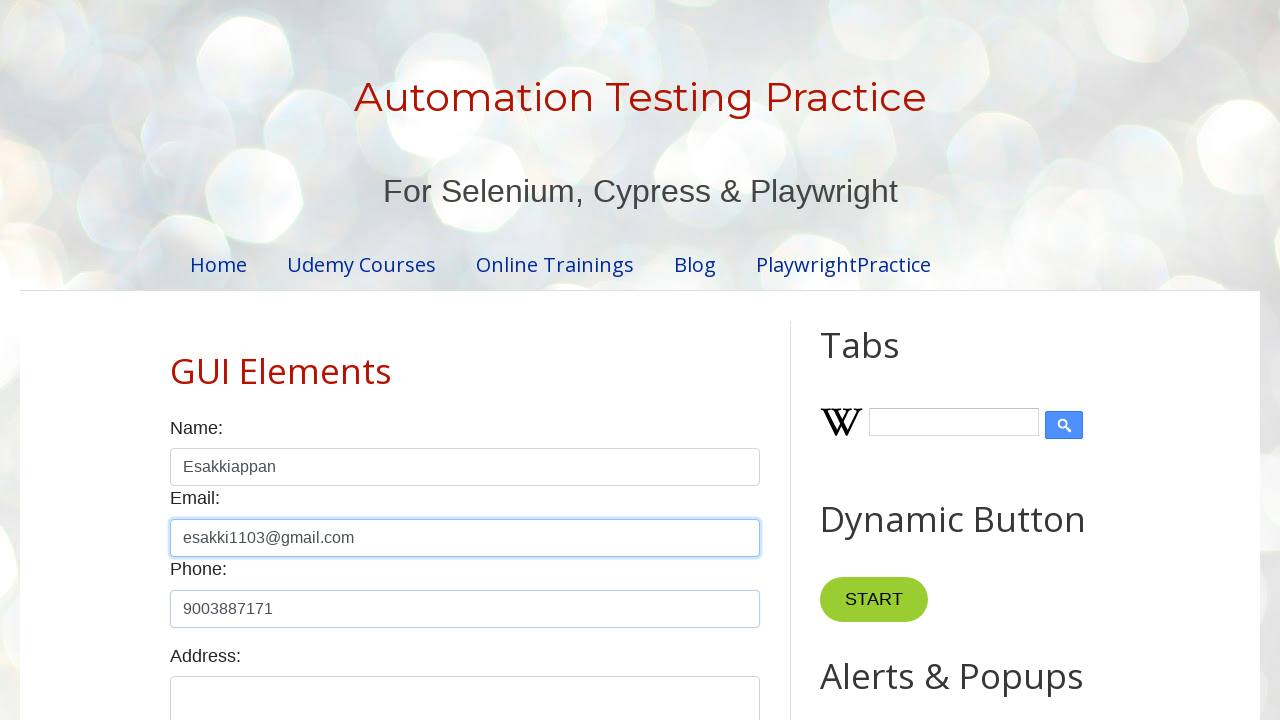

Filled address field with complete address on #textarea
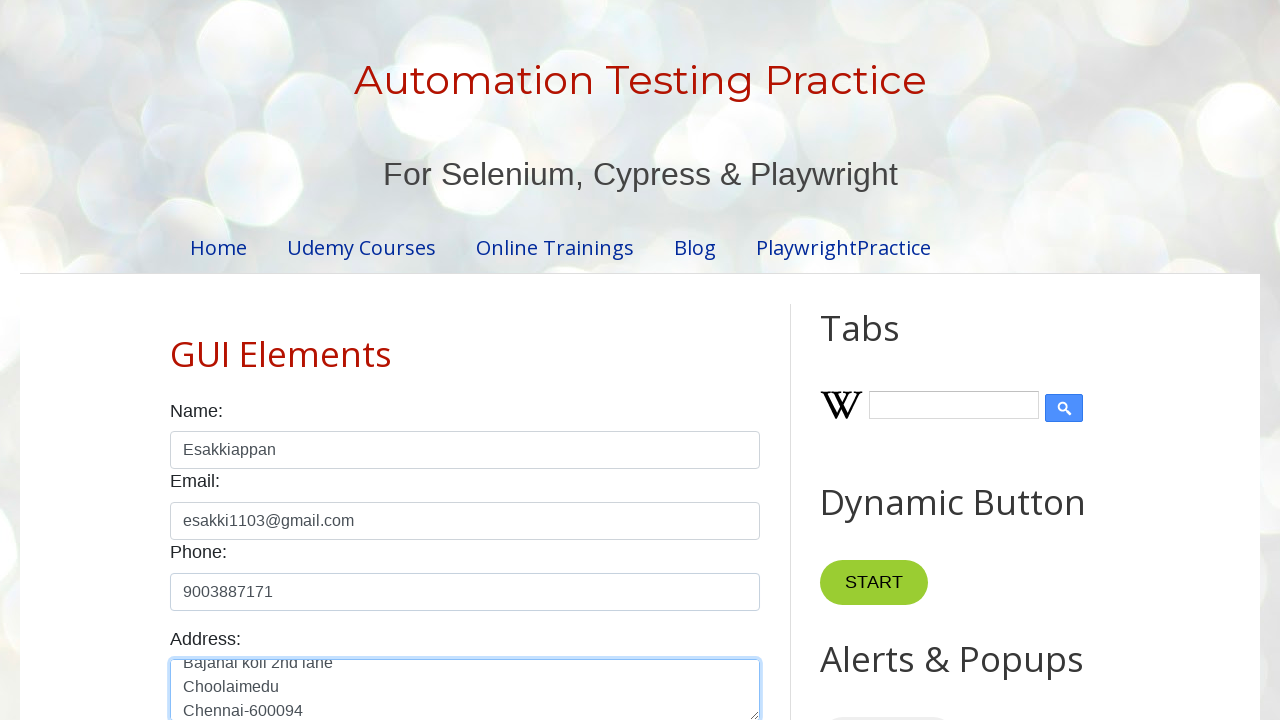

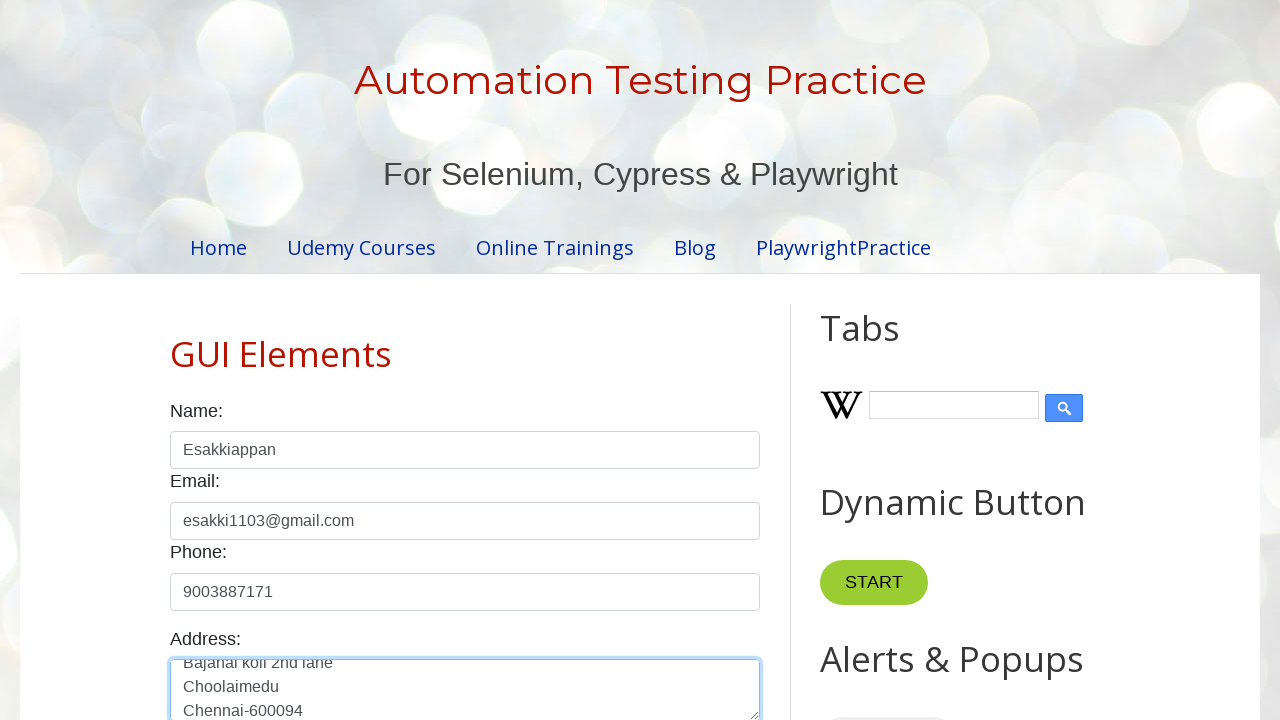